Tests various input field operations including typing text, appending text, checking if field is enabled, clearing text, and retrieving field values

Starting URL: https://leafground.com/input.xhtml

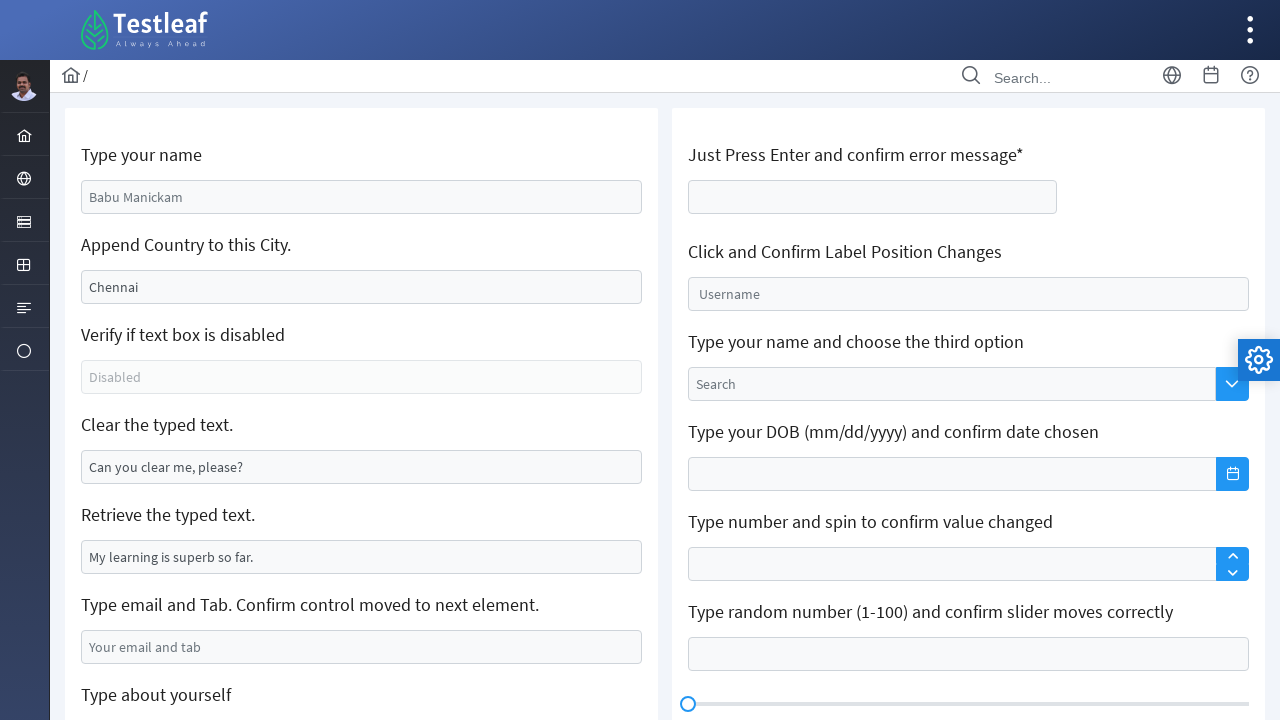

Typed 'Saruga' in the name field on #j_idt88\:name
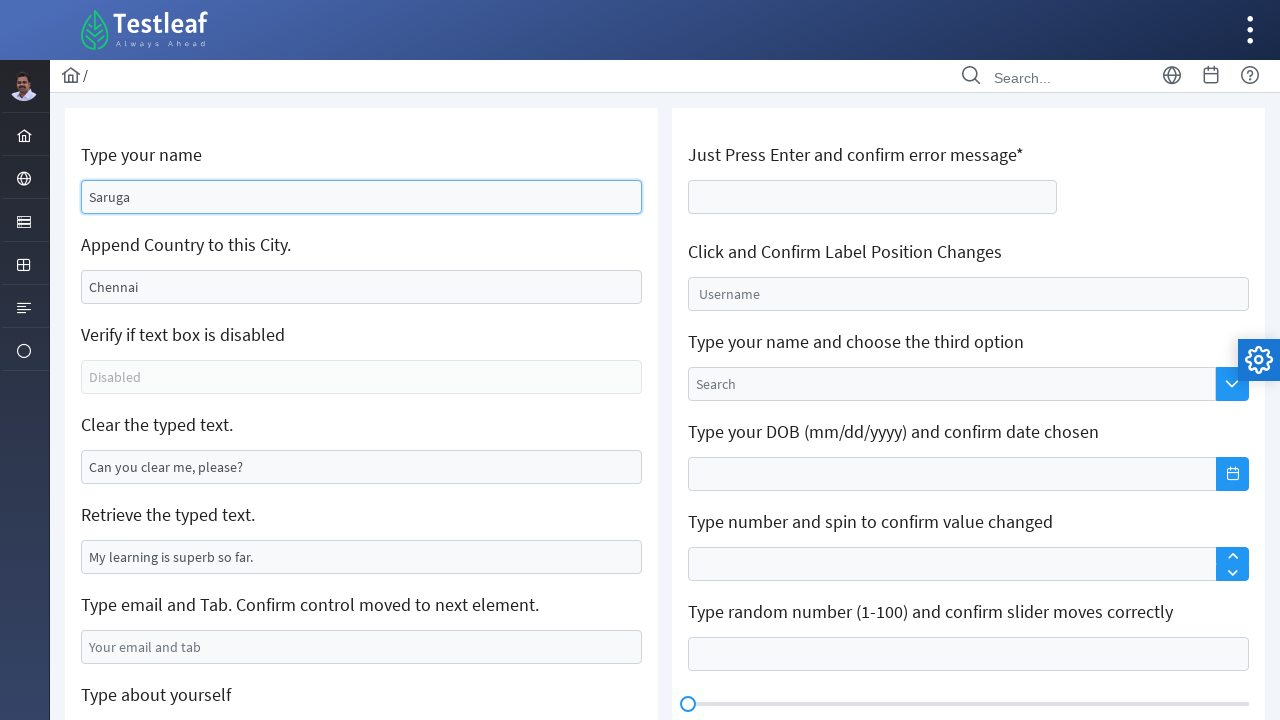

Appended ' erode' to the text field on #j_idt88\:j_idt91
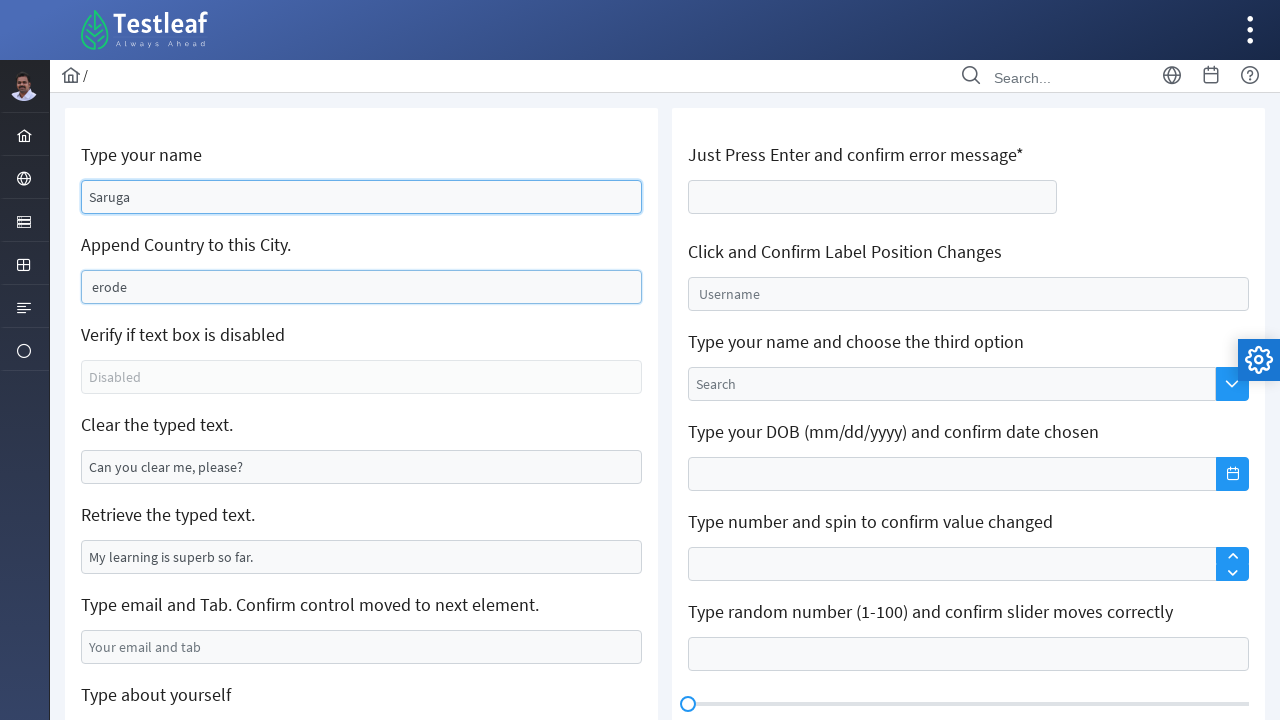

Checked if disabled field is enabled
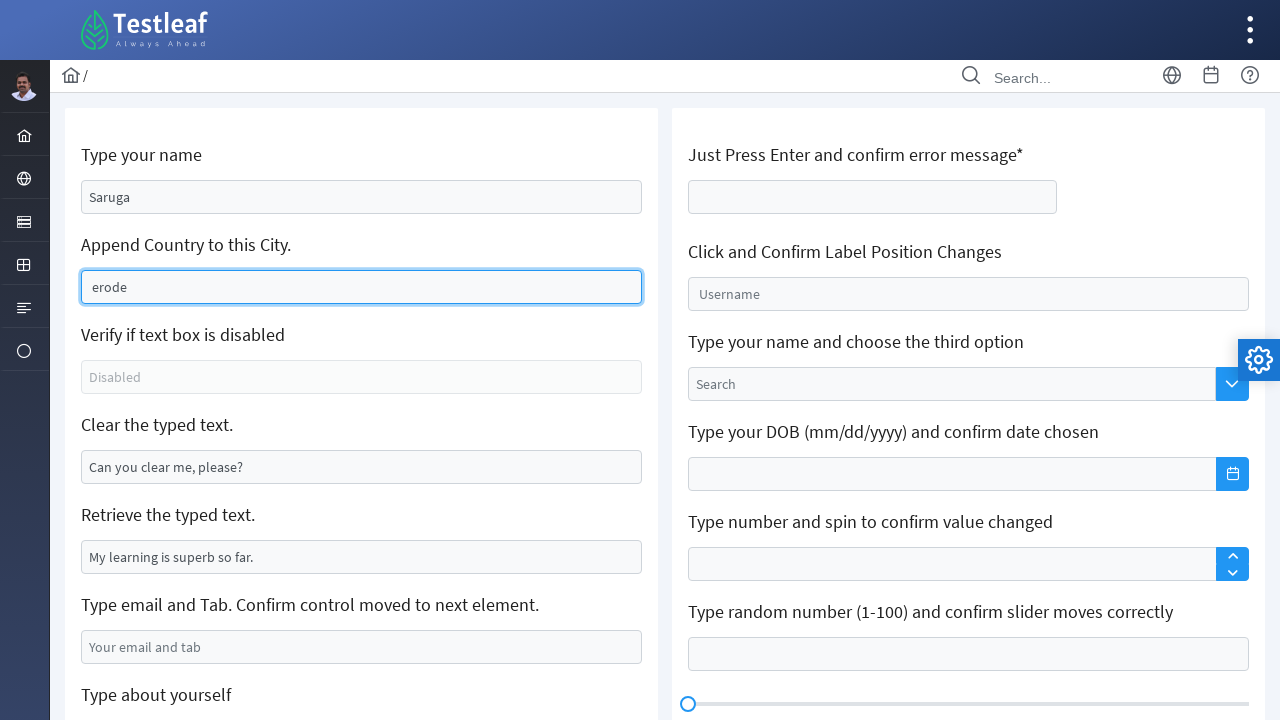

Cleared text from the input field on #j_idt88\:j_idt95
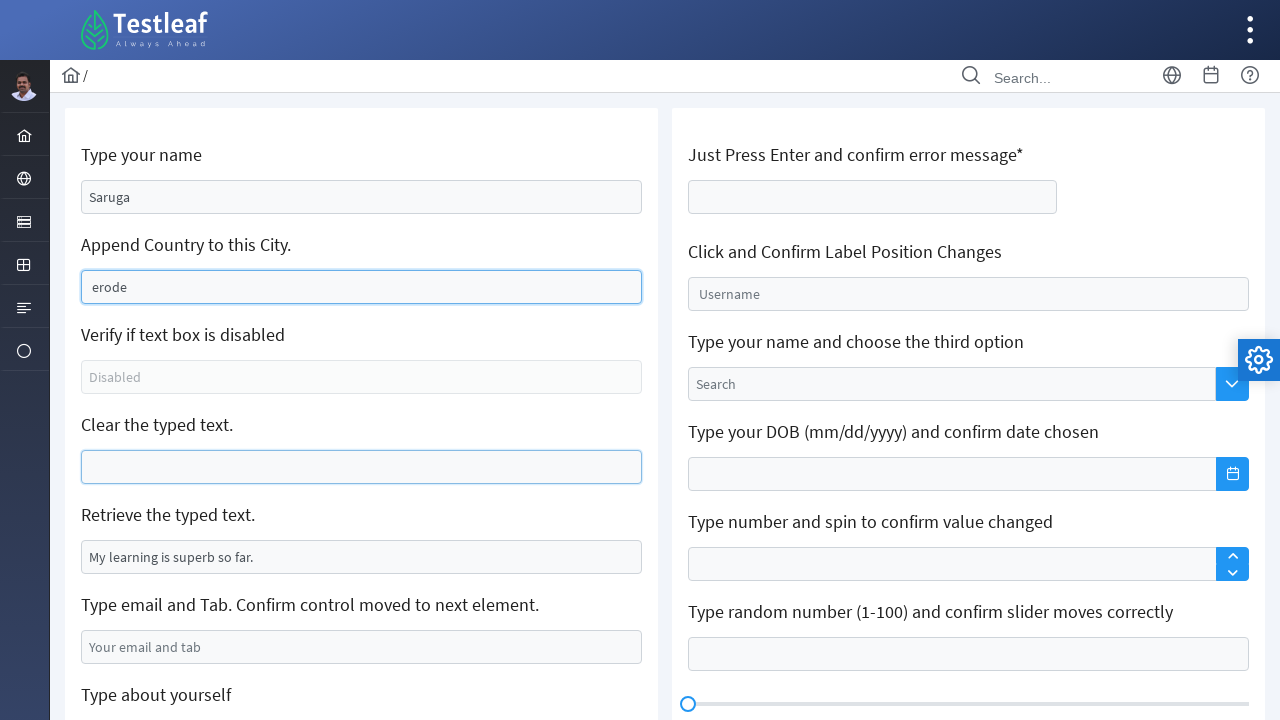

Retrieved value attribute from the field
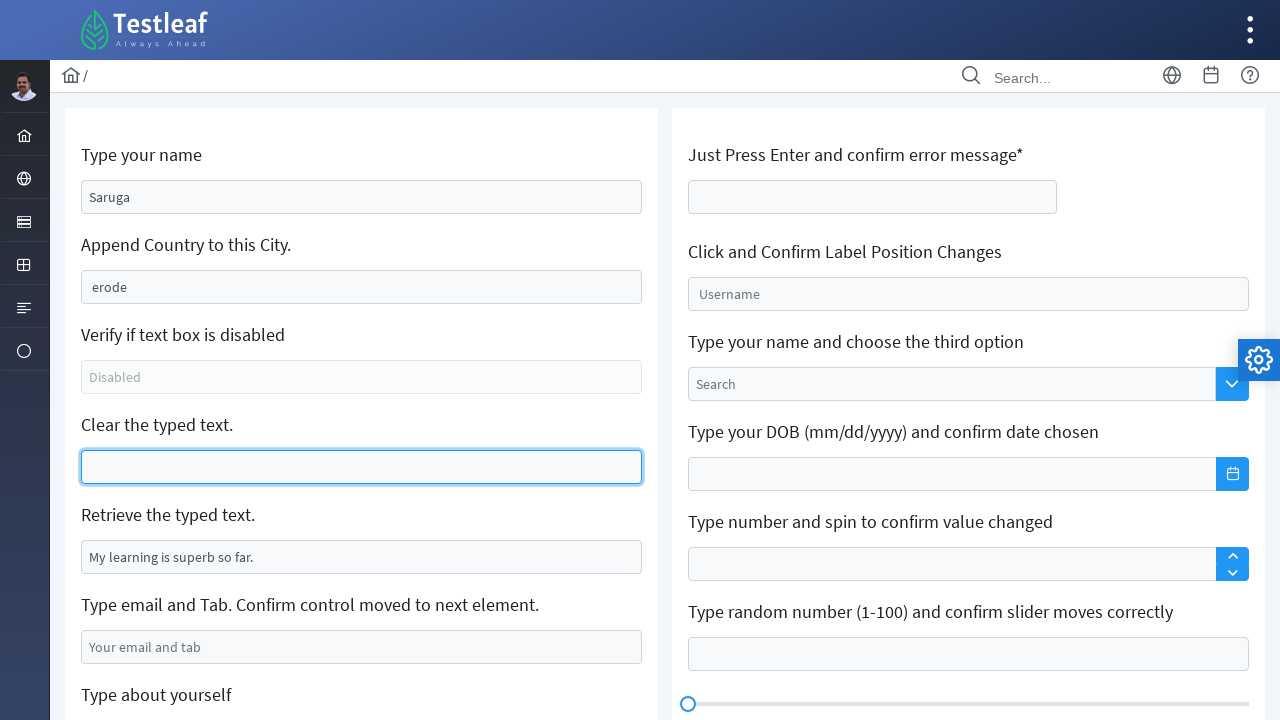

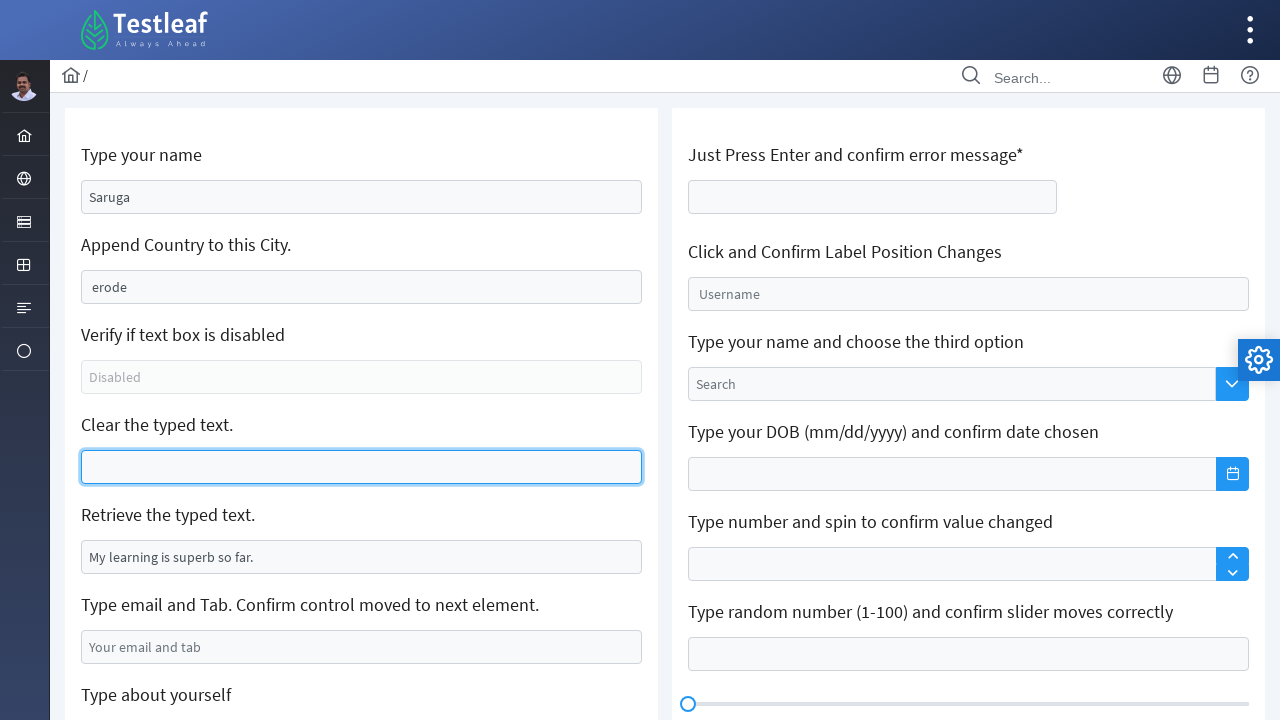